Tests checking and then unchecking the toggle all checkbox to clear completed state

Starting URL: https://demo.playwright.dev/todomvc

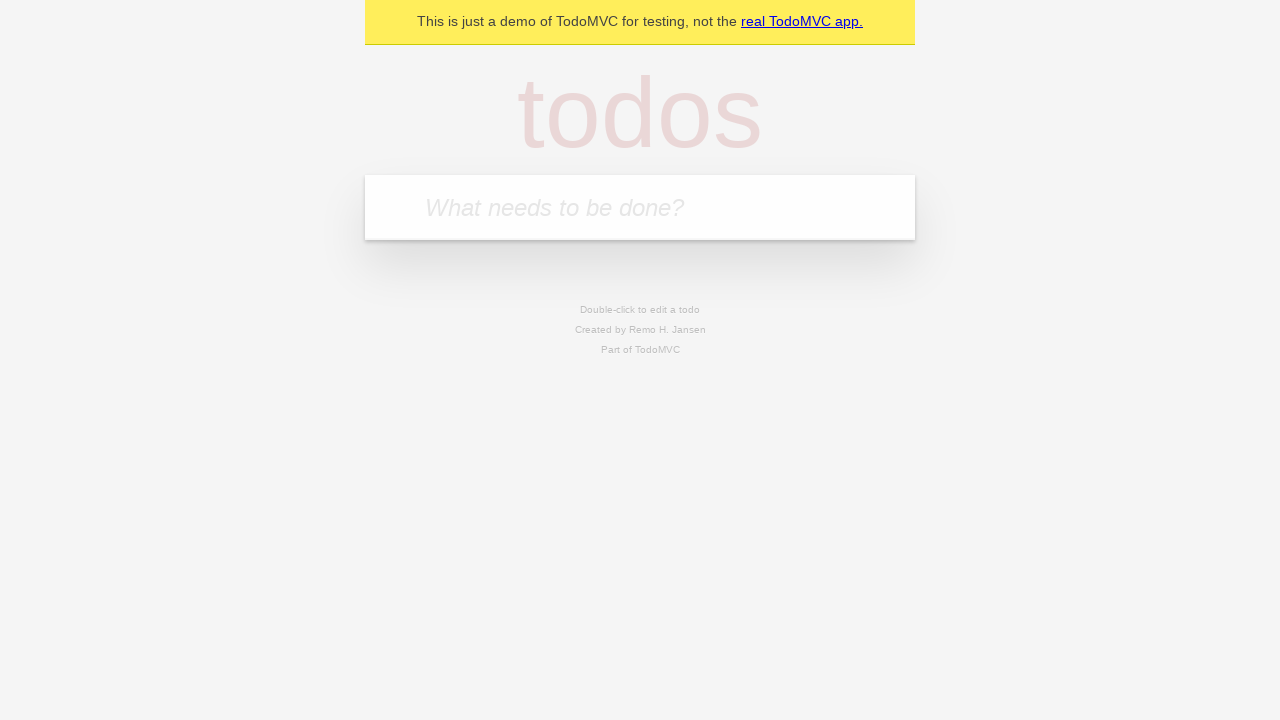

Filled todo input with 'buy some cheese' on internal:attr=[placeholder="What needs to be done?"i]
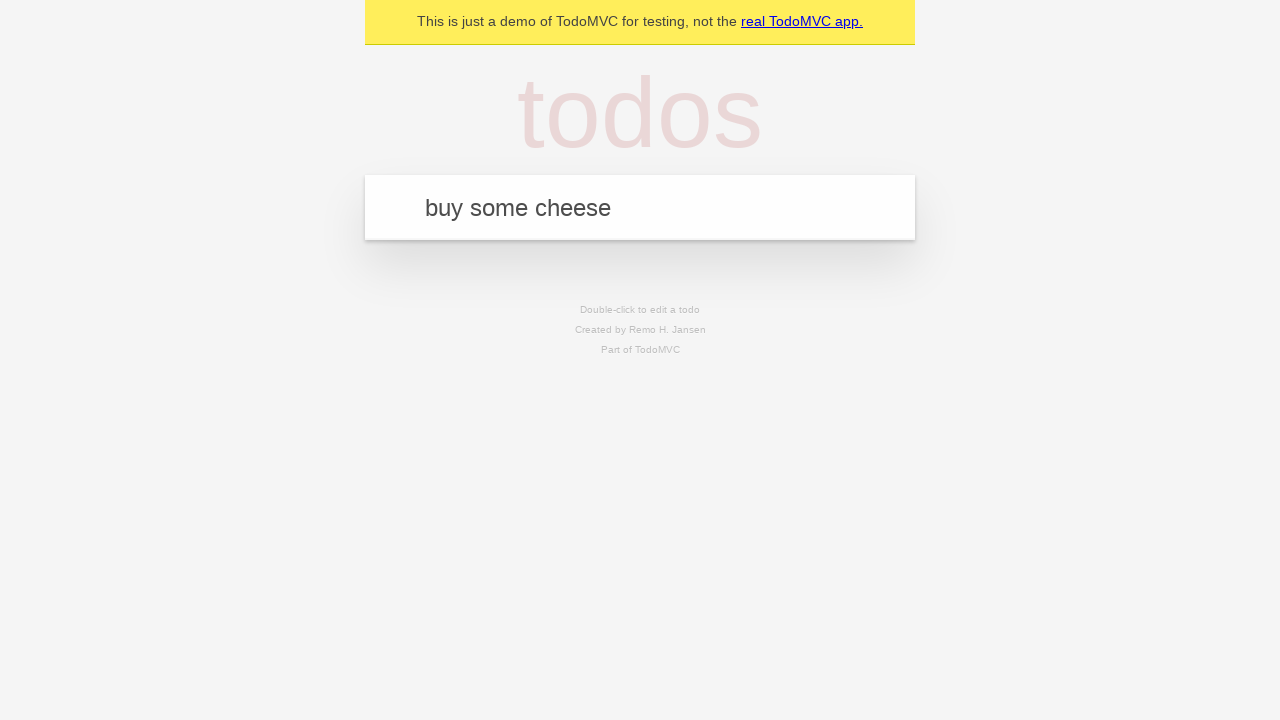

Pressed Enter to add first todo item on internal:attr=[placeholder="What needs to be done?"i]
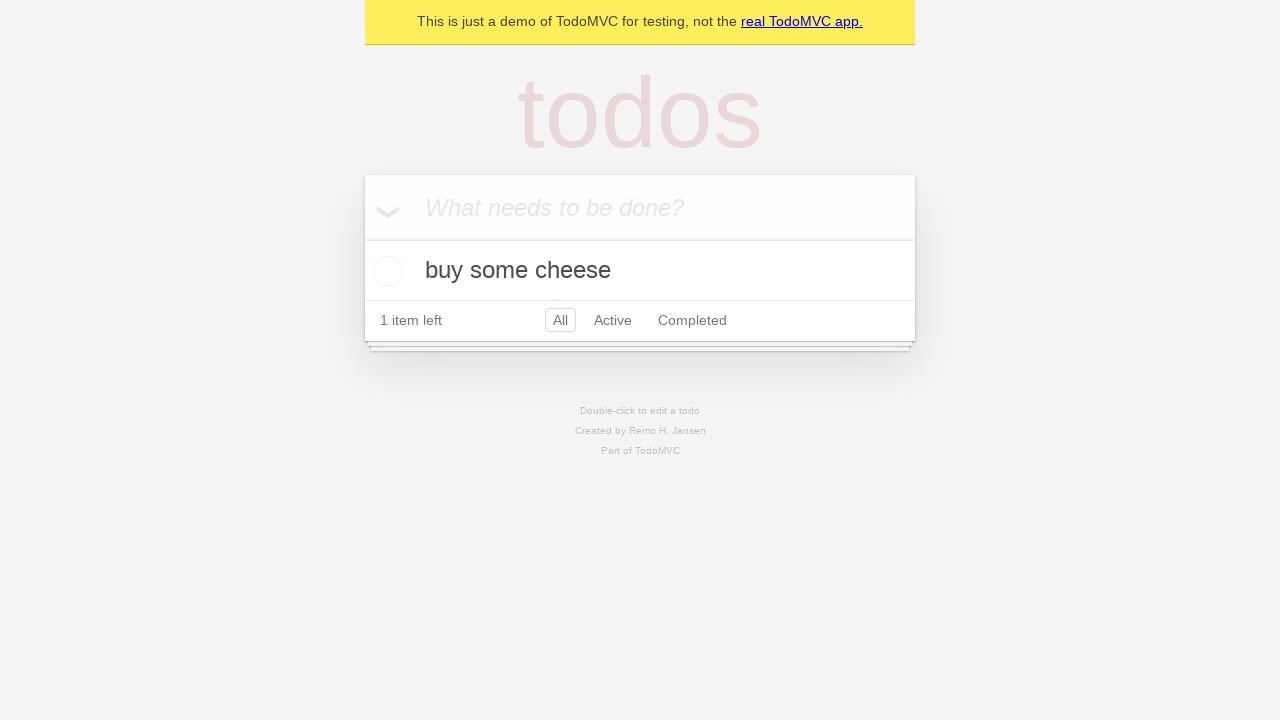

Filled todo input with 'feed the cat' on internal:attr=[placeholder="What needs to be done?"i]
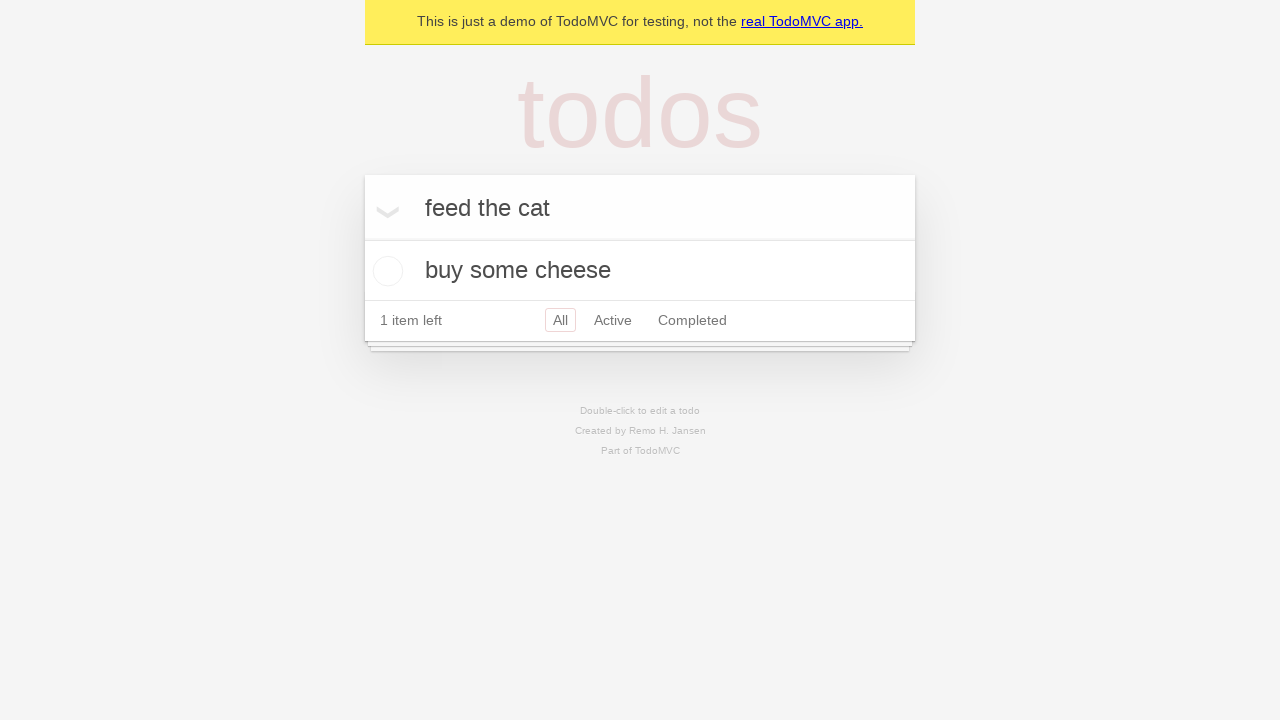

Pressed Enter to add second todo item on internal:attr=[placeholder="What needs to be done?"i]
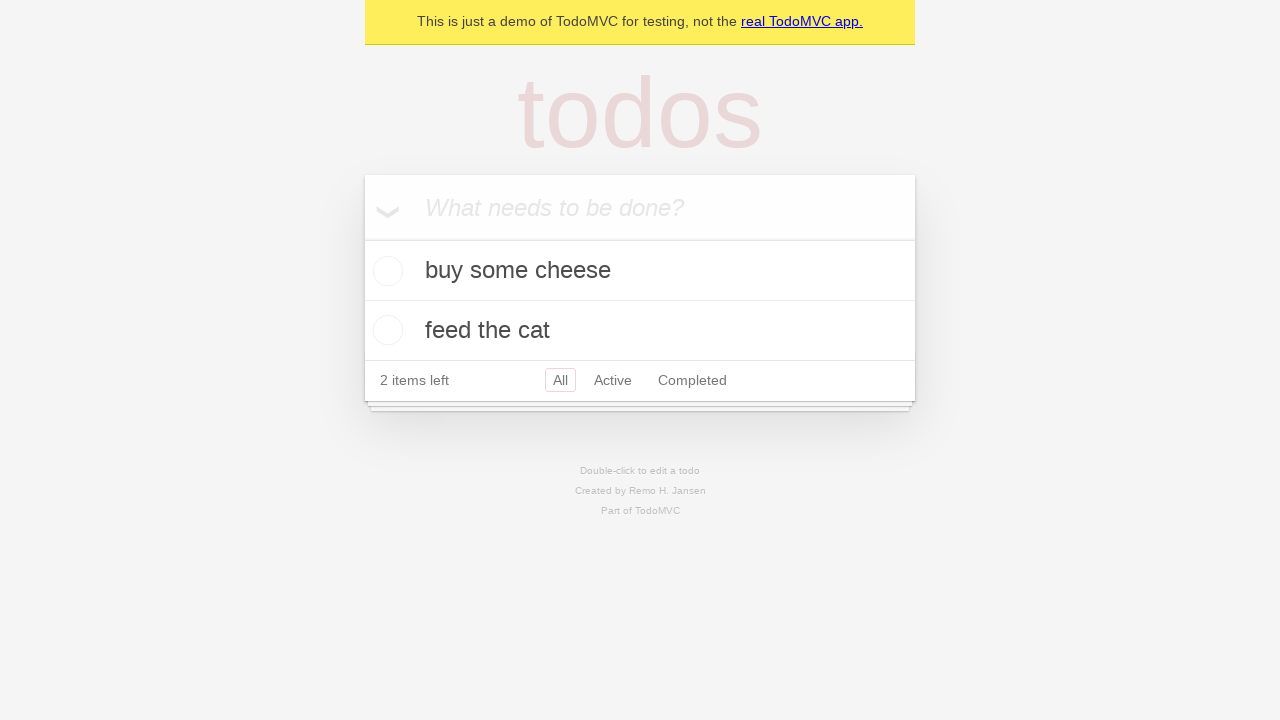

Filled todo input with 'book a doctors appointment' on internal:attr=[placeholder="What needs to be done?"i]
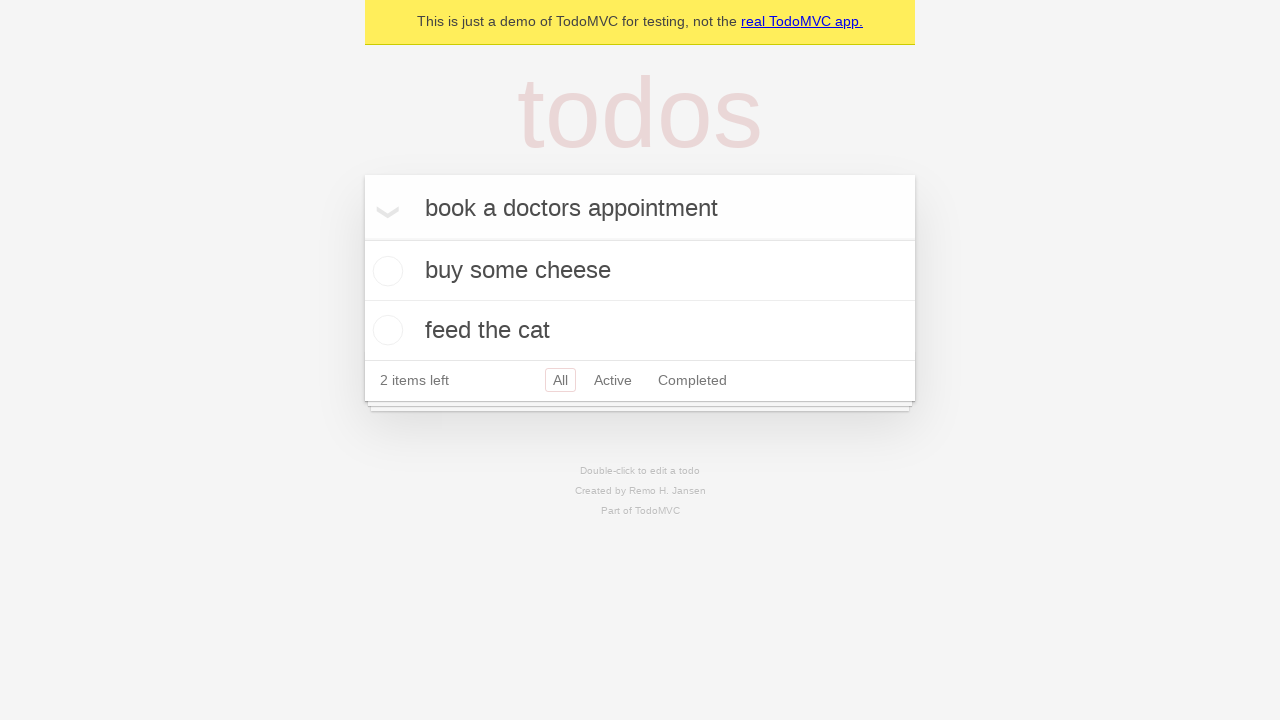

Pressed Enter to add third todo item on internal:attr=[placeholder="What needs to be done?"i]
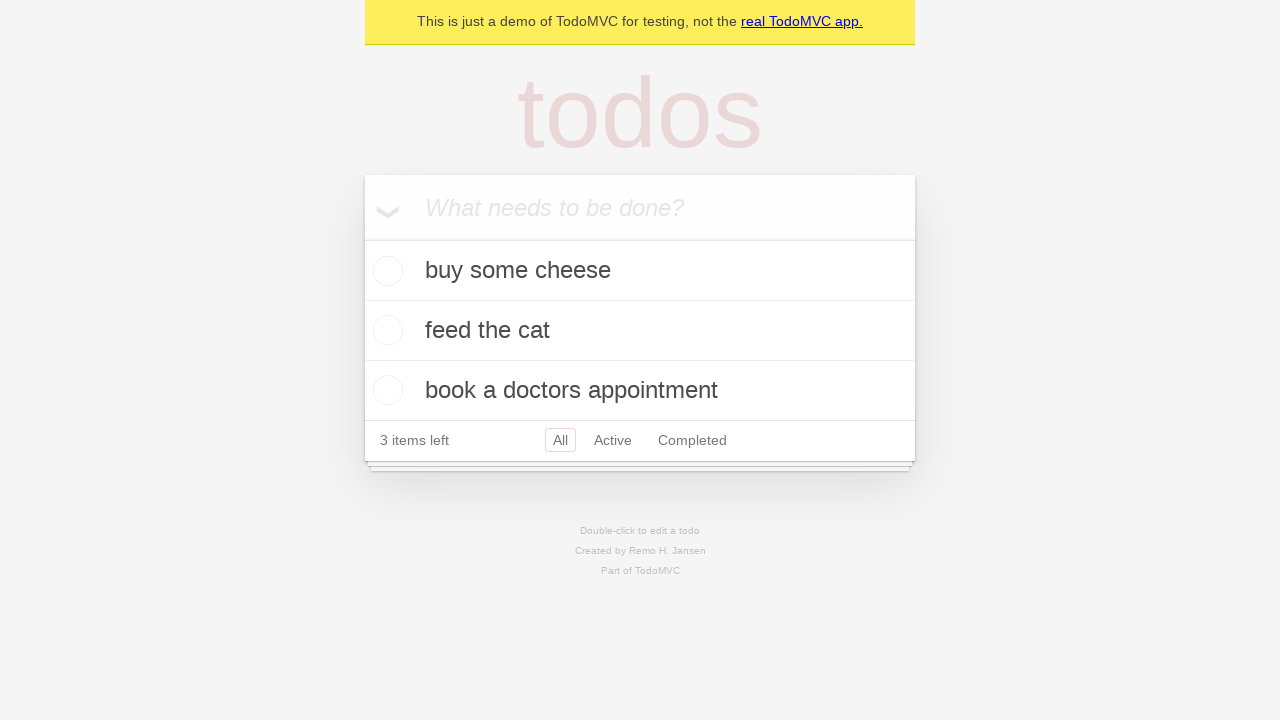

Checked the 'Mark all as complete' toggle to mark all items as completed at (362, 238) on internal:label="Mark all as complete"i
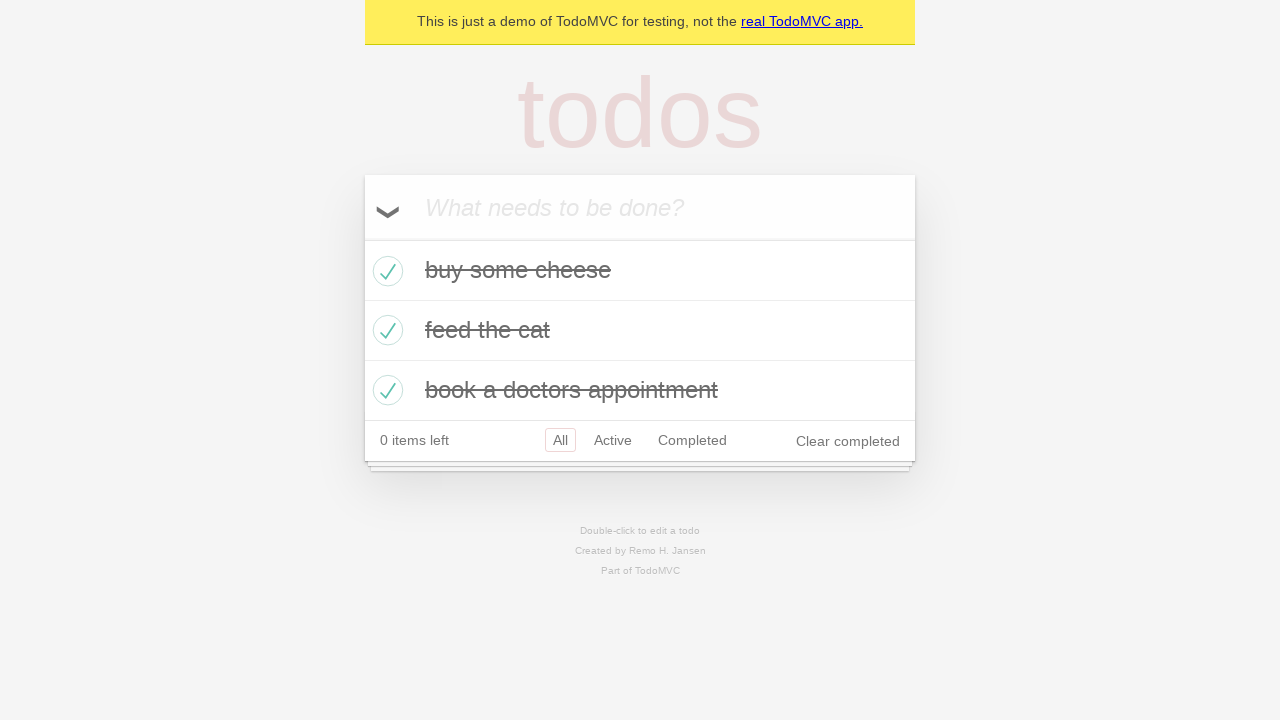

Unchecked the 'Mark all as complete' toggle to clear completed state of all items at (362, 238) on internal:label="Mark all as complete"i
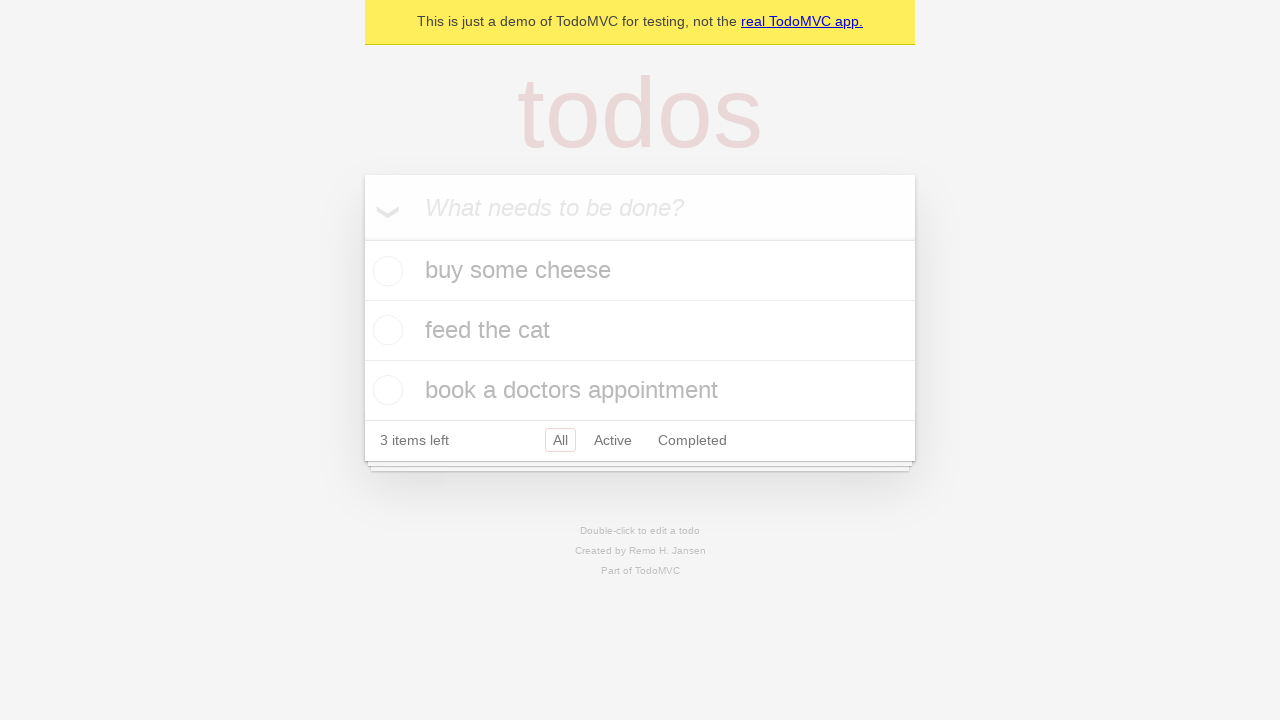

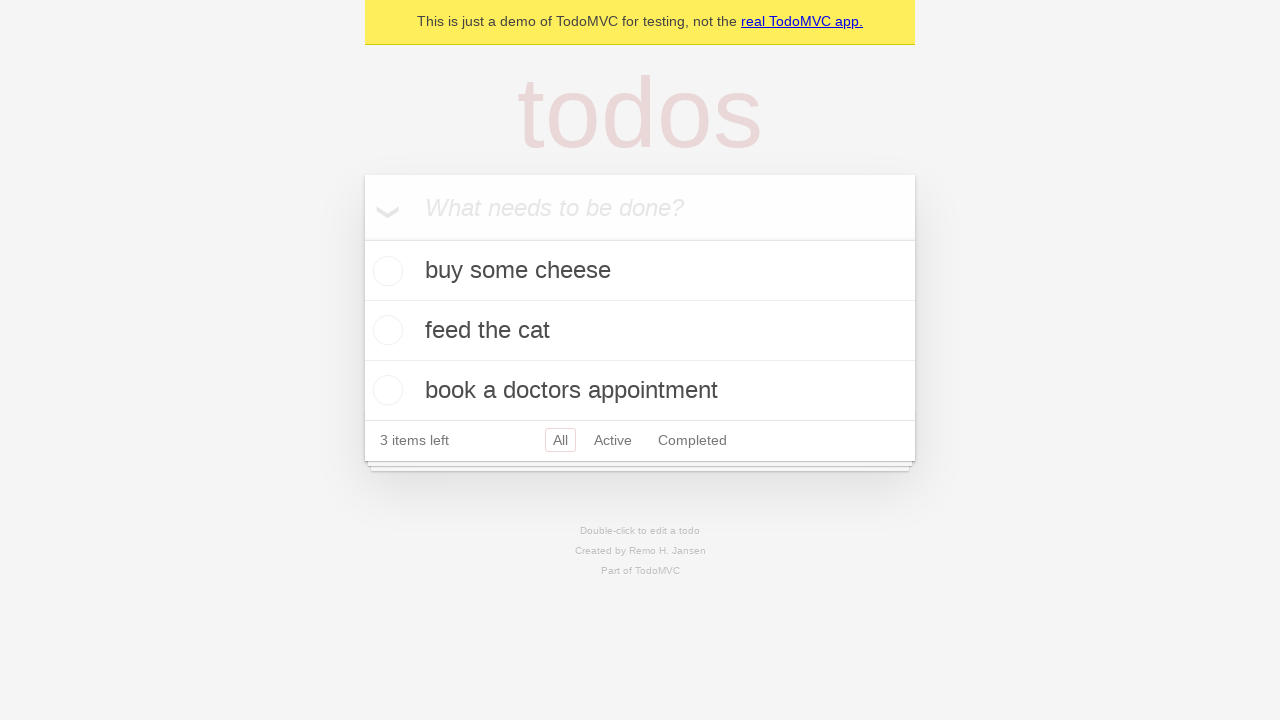